Navigates to DemoQA website and retrieves page title and URL information, maximizing the browser window

Starting URL: https://demoqa.com/

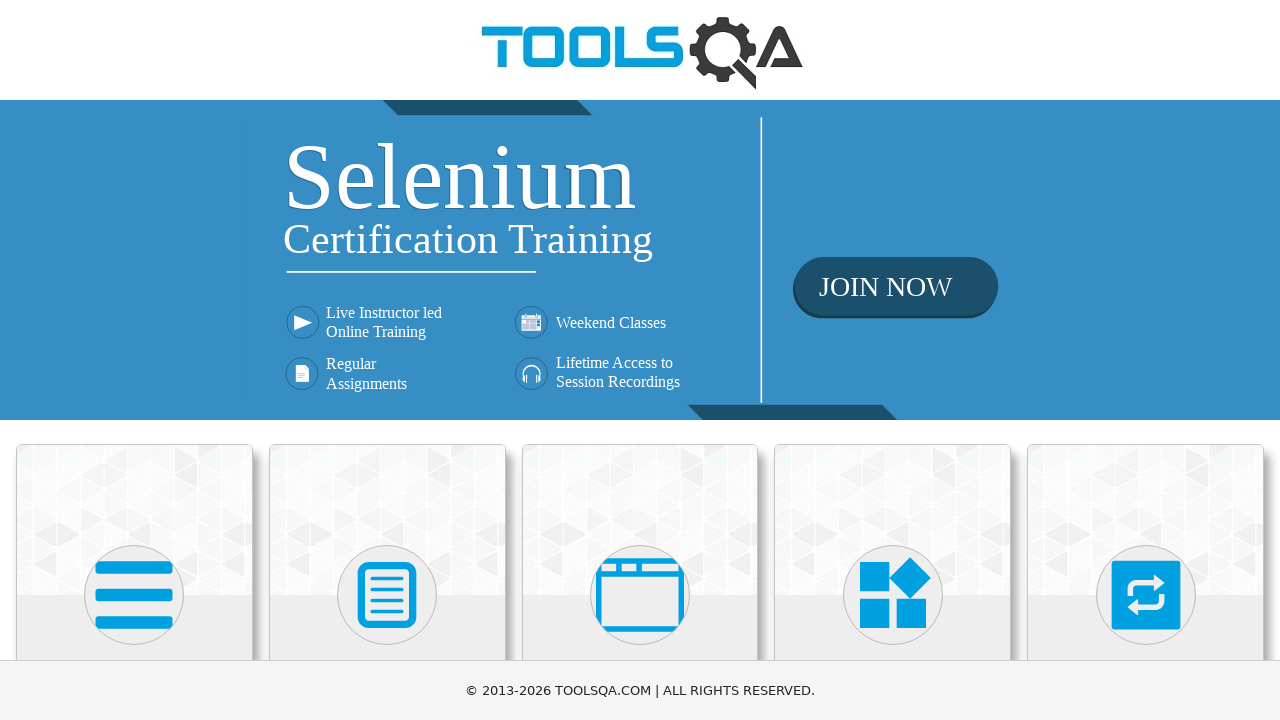

Set viewport size to 1920x1080 (maximized browser window)
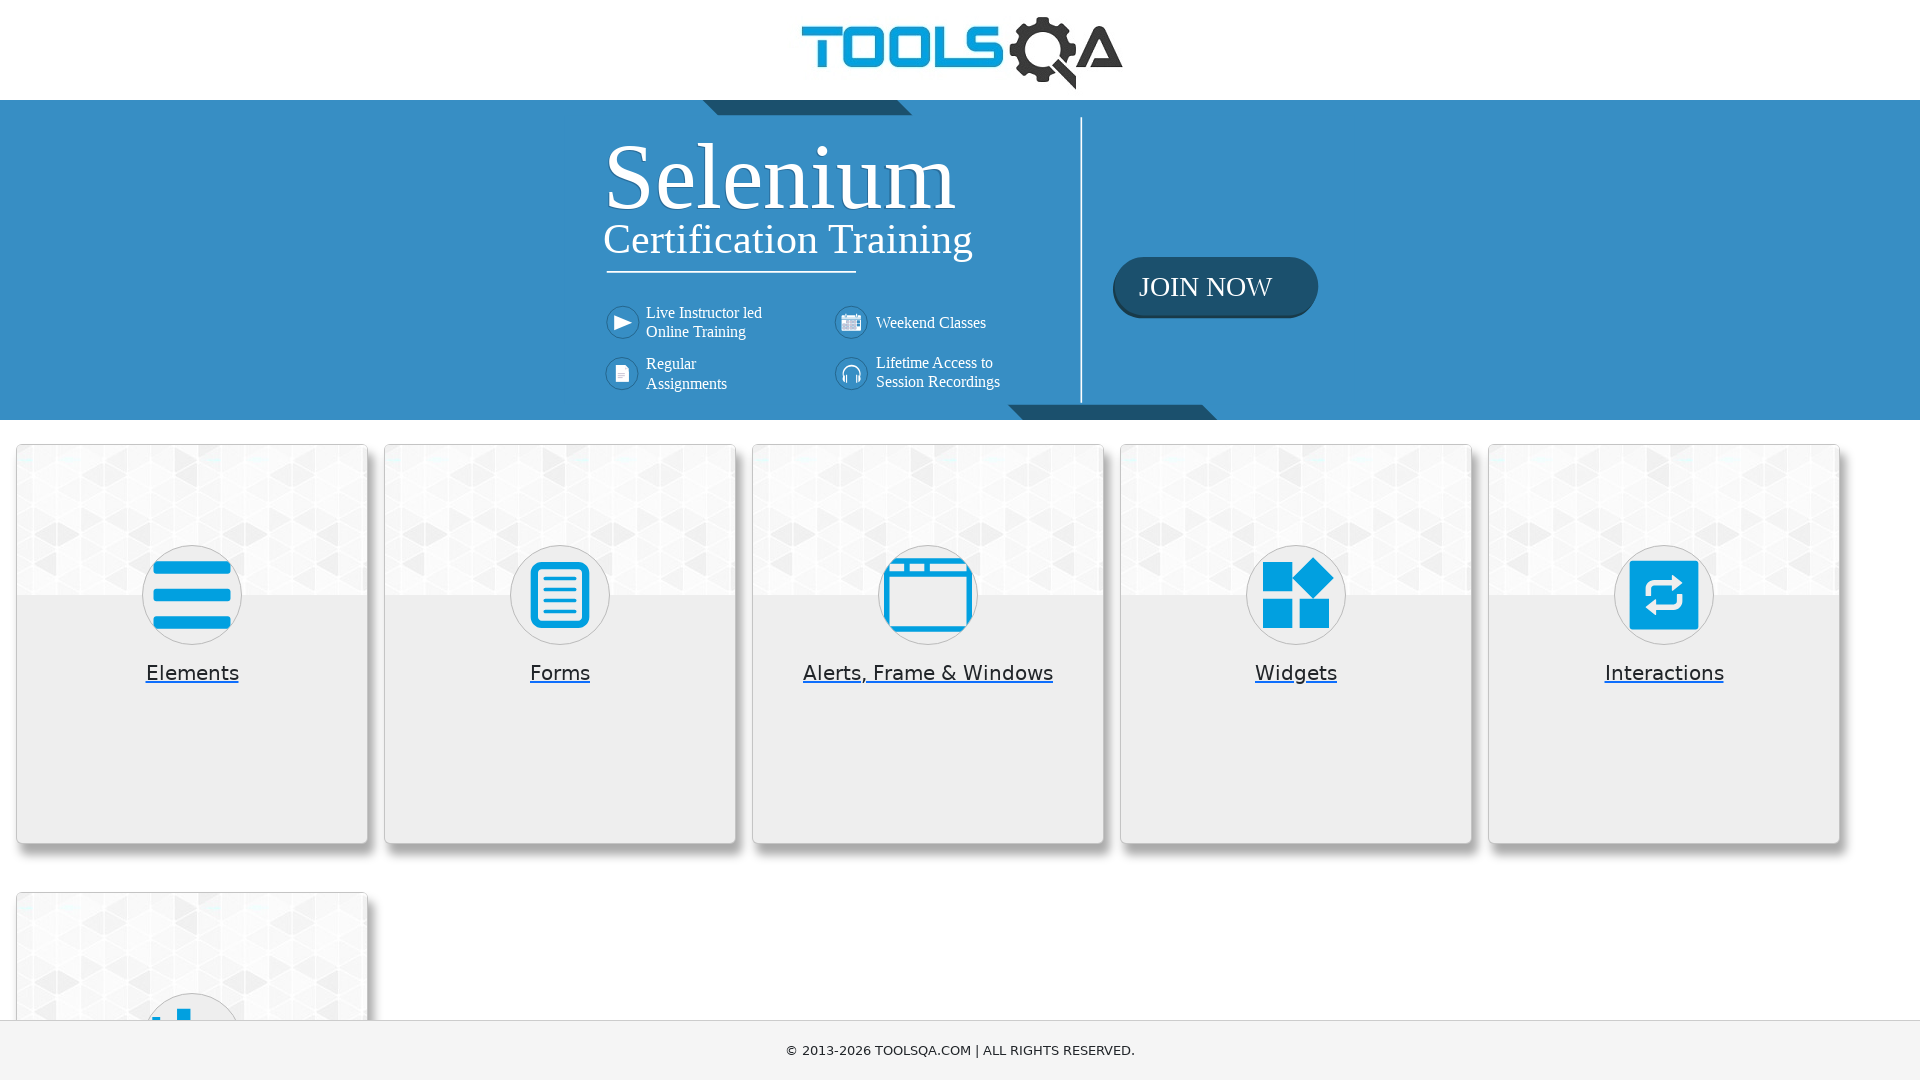

Retrieved page title: 'demosite'
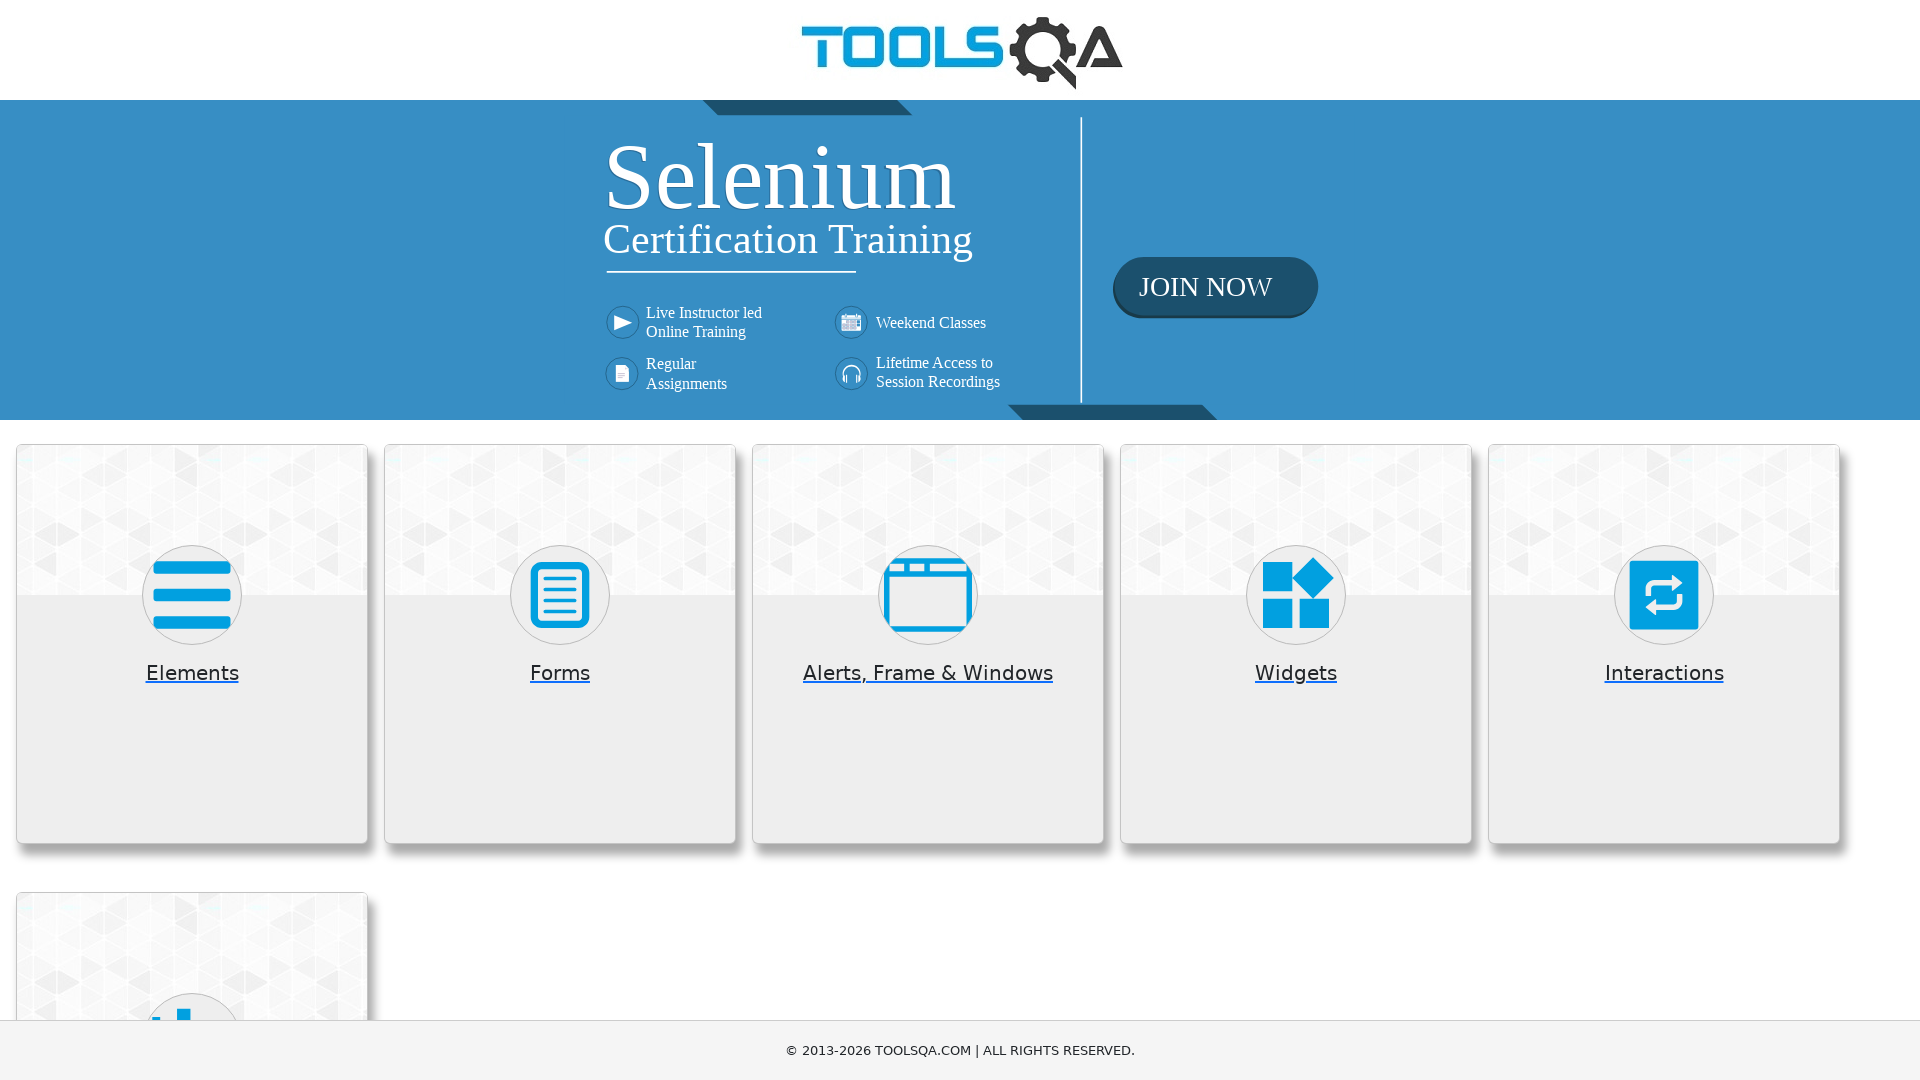

Retrieved current page URL: 'https://demoqa.com/'
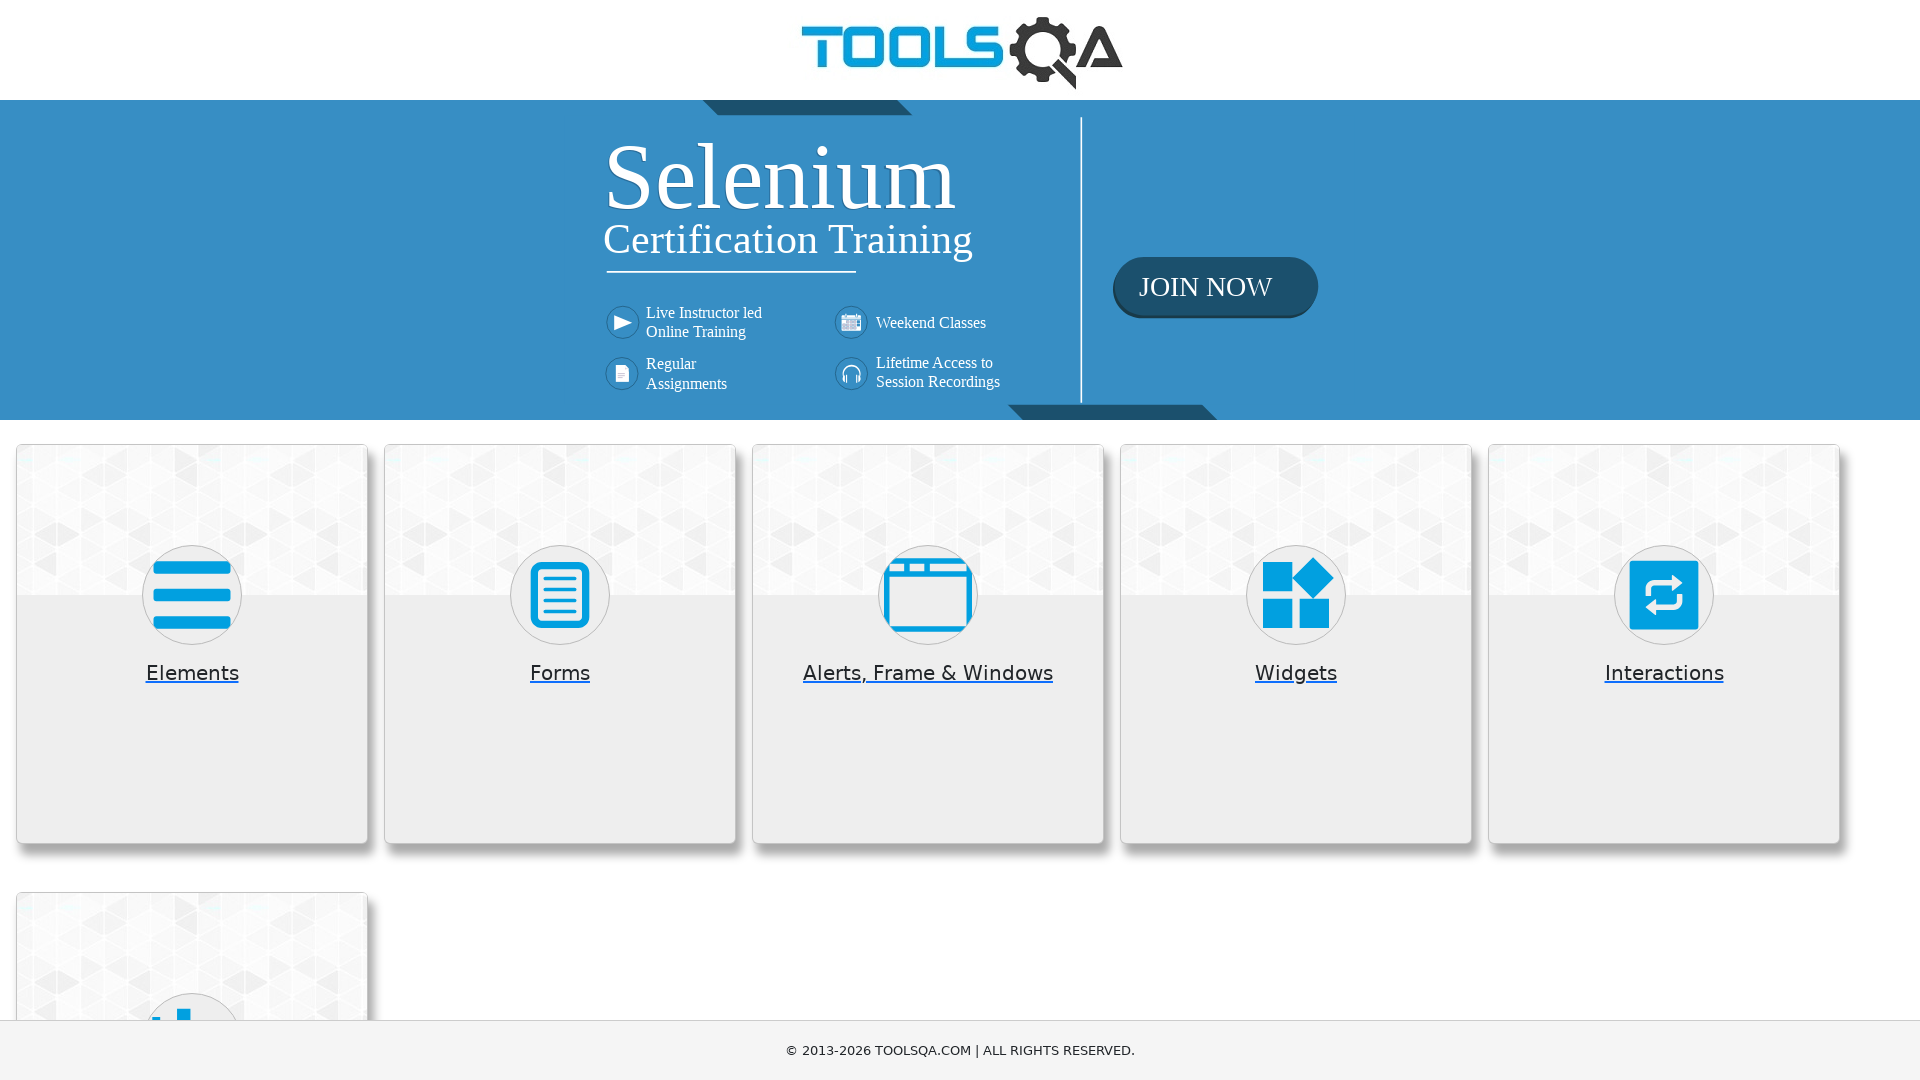

Waited for page to reach 'domcontentloaded' state
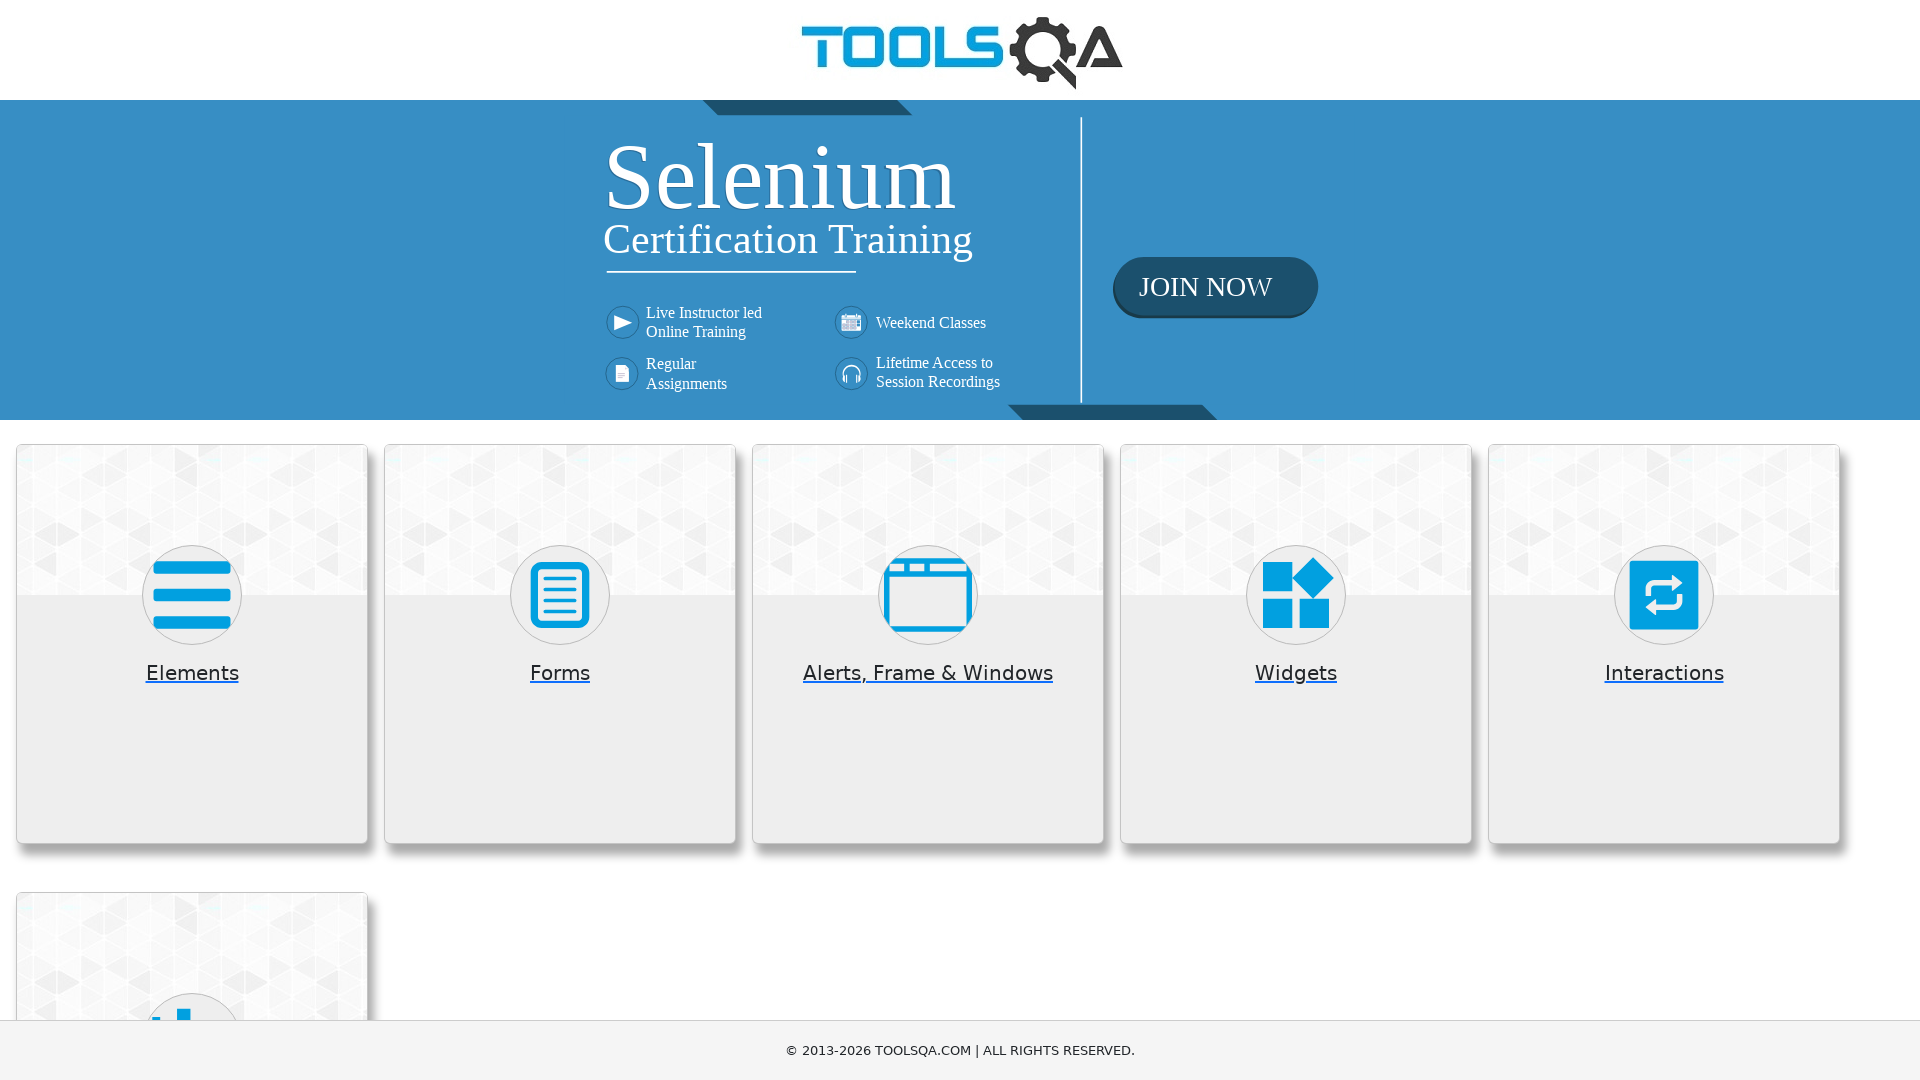

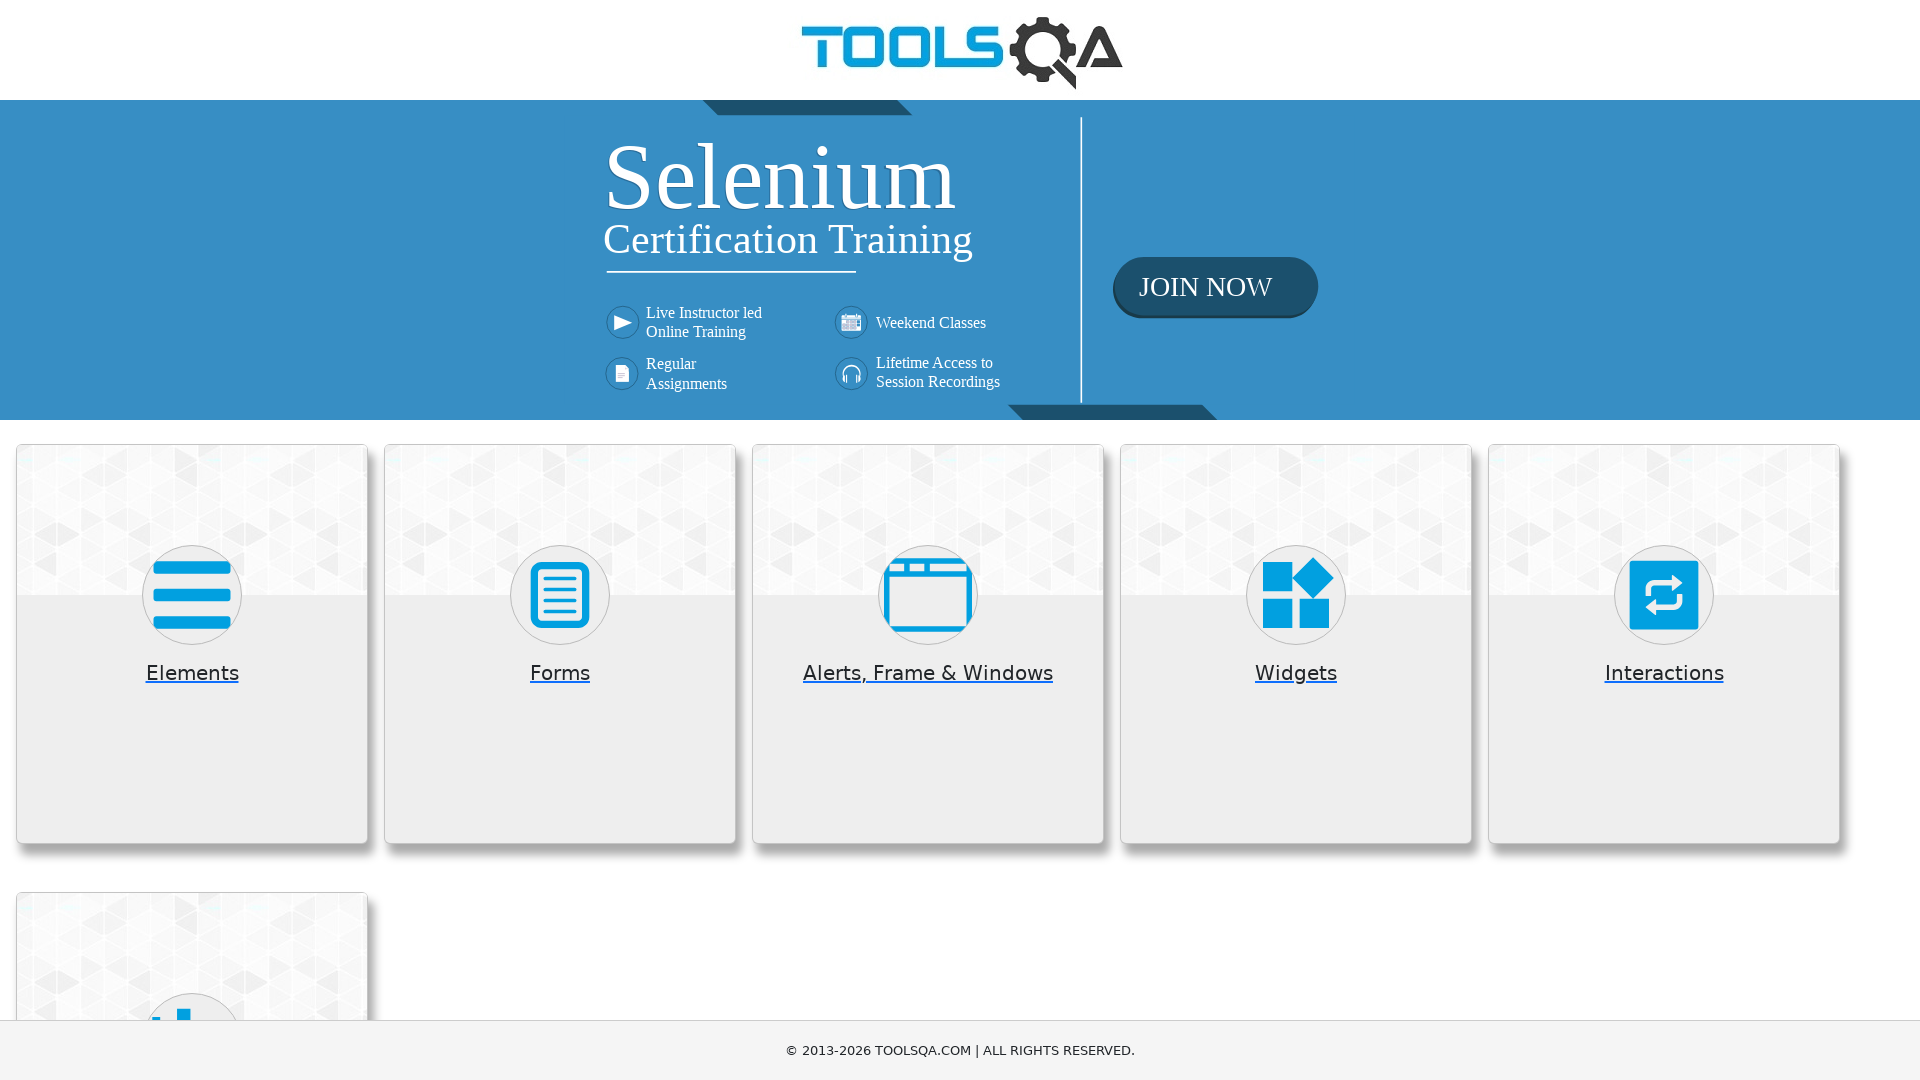